Tests slider/input functionality by setting a value and fetching country data.

Starting URL: https://letcode.in/test

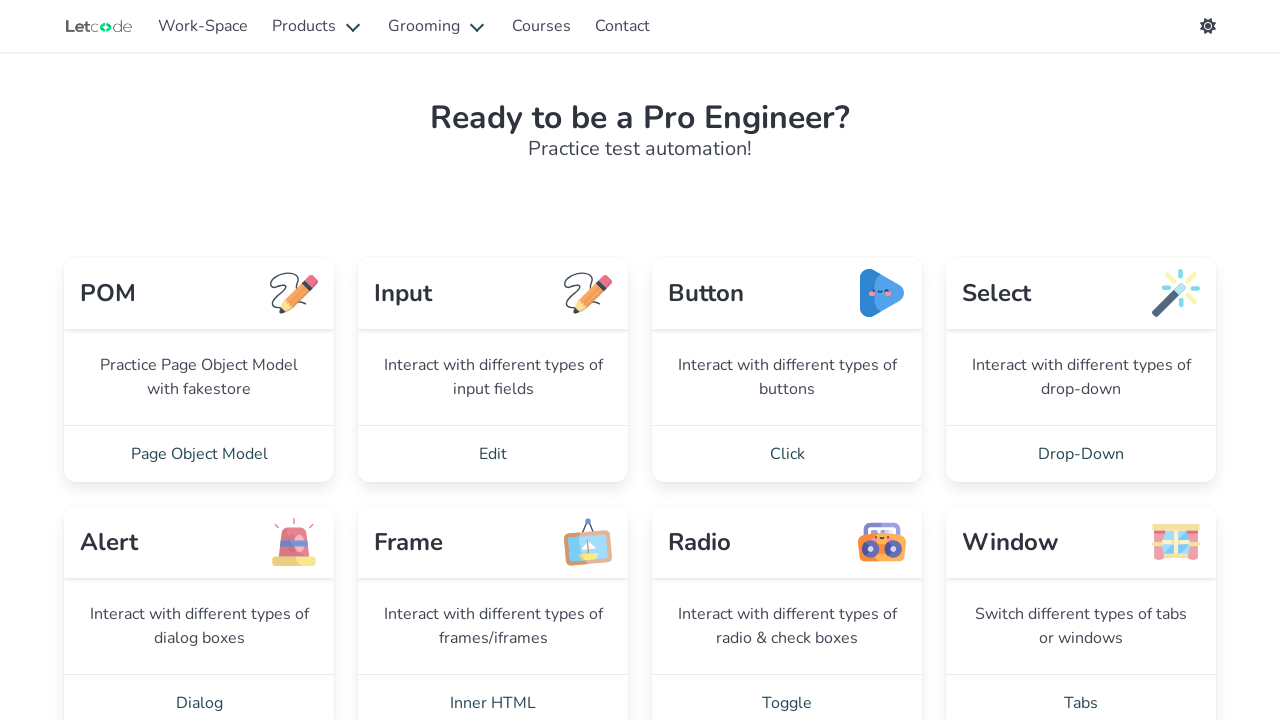

Clicked on AUI - 5 (Slider) link to navigate to slider test section at (493, 360) on internal:role=link[name="AUI - 5"i]
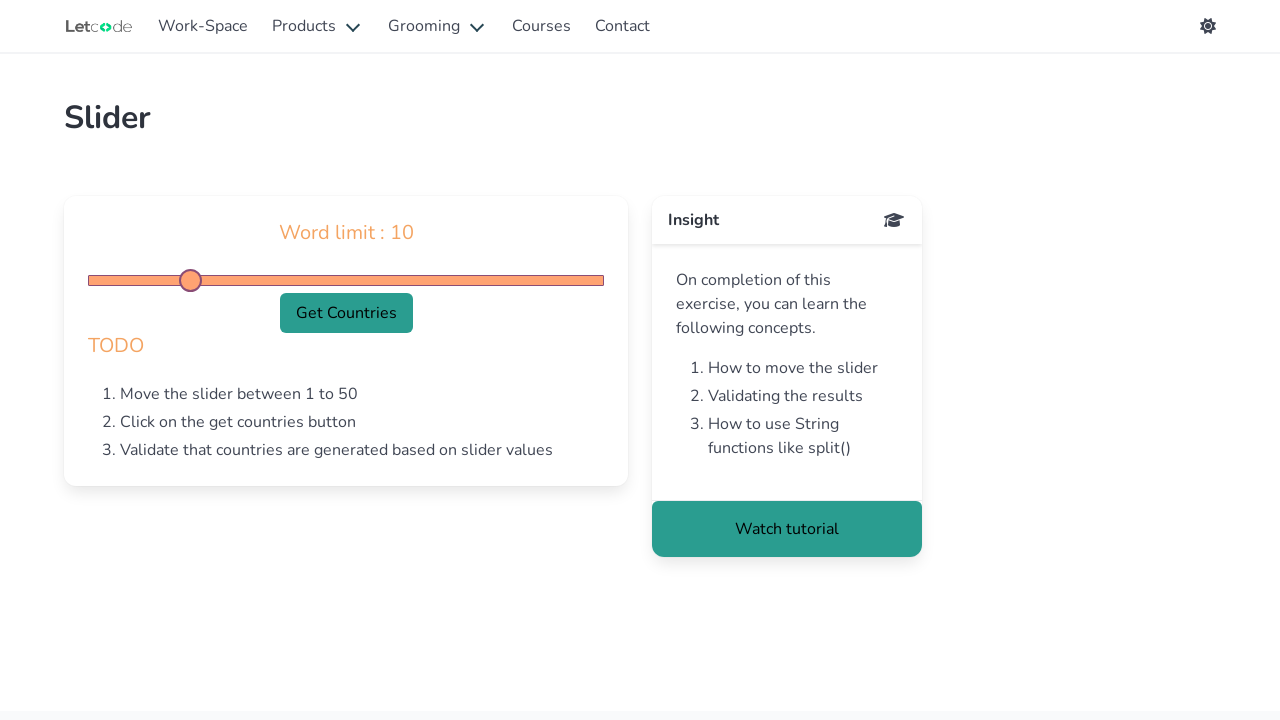

Filled generate field with value '30' on #generate
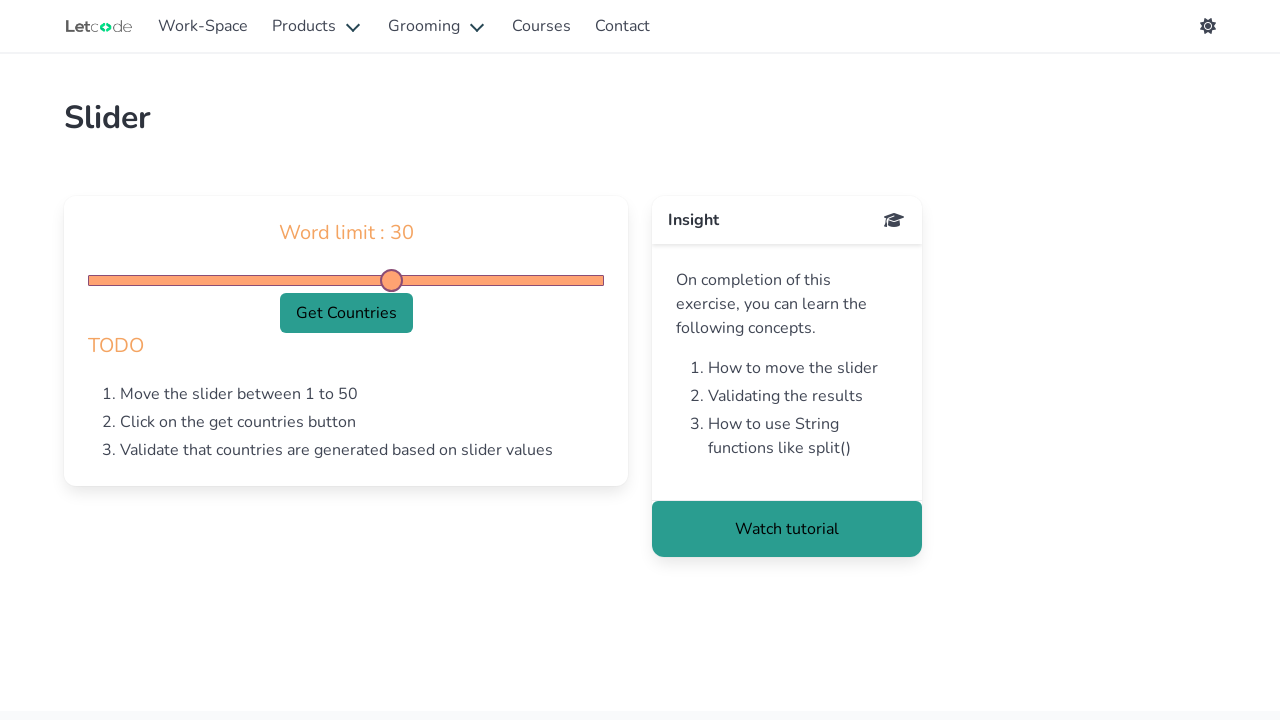

Clicked 'Get Countries' button to fetch country data at (346, 313) on internal:role=button[name="Get Countries"i]
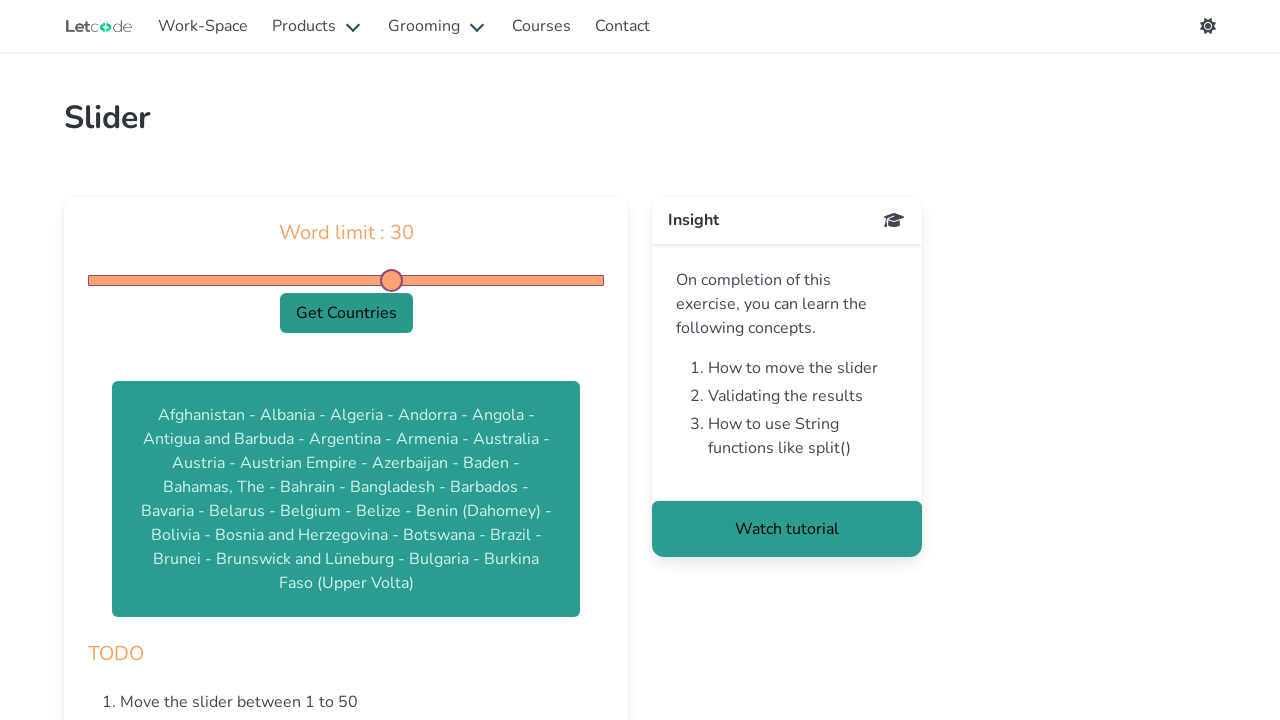

Country results notification appeared
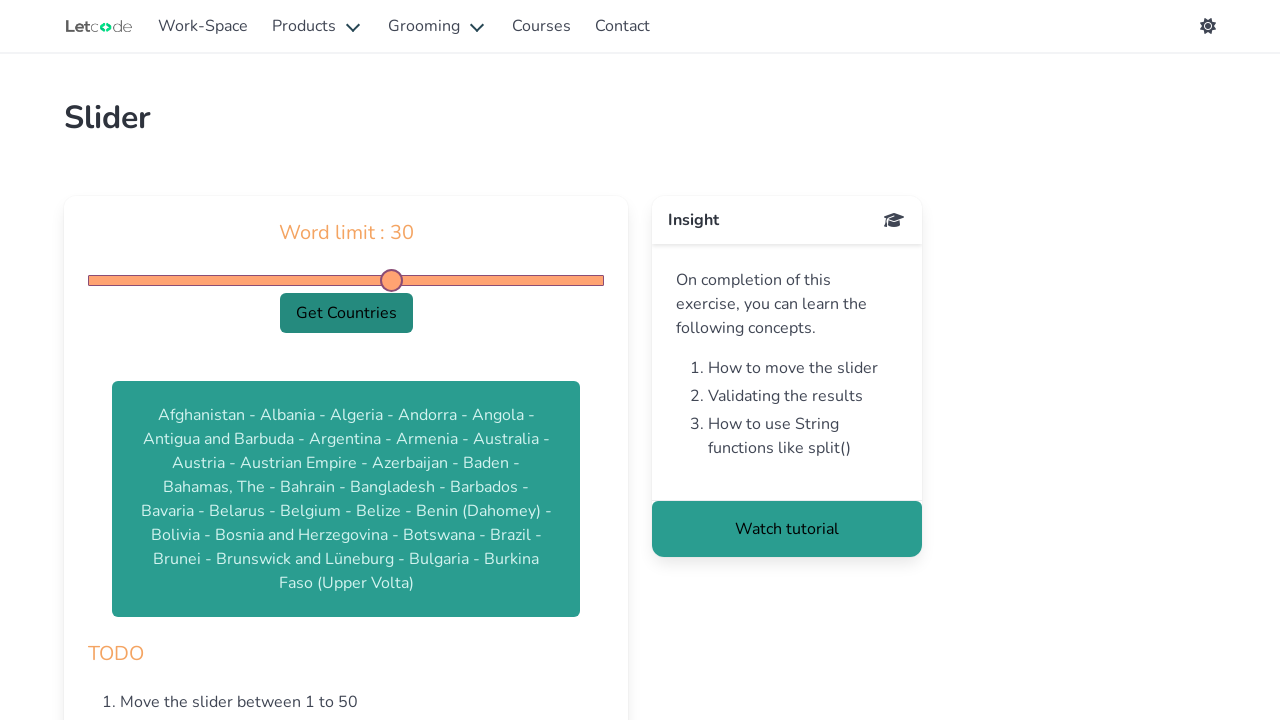

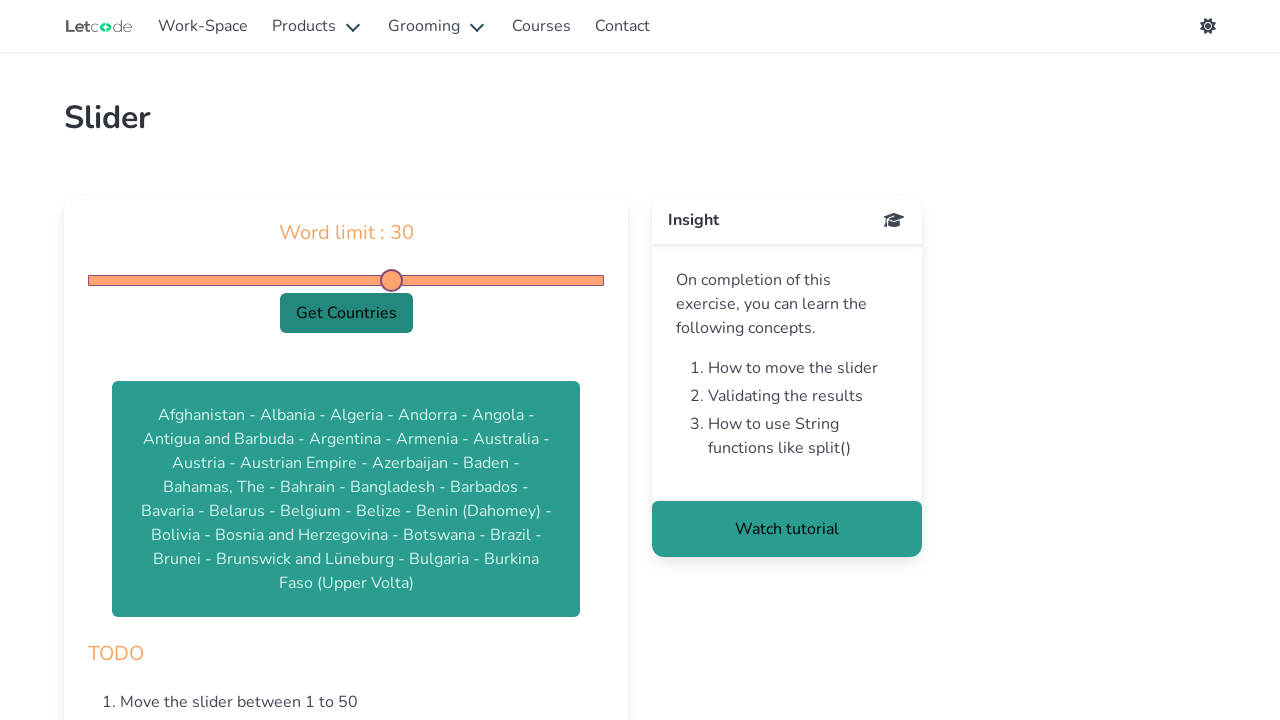